Tests an e-commerce grocery site by searching for products containing "ca", verifying 4 products are displayed, adding items to cart including one by index and one by name (Cashews), and verifying the brand logo text

Starting URL: https://rahulshettyacademy.com/seleniumPractise/#/

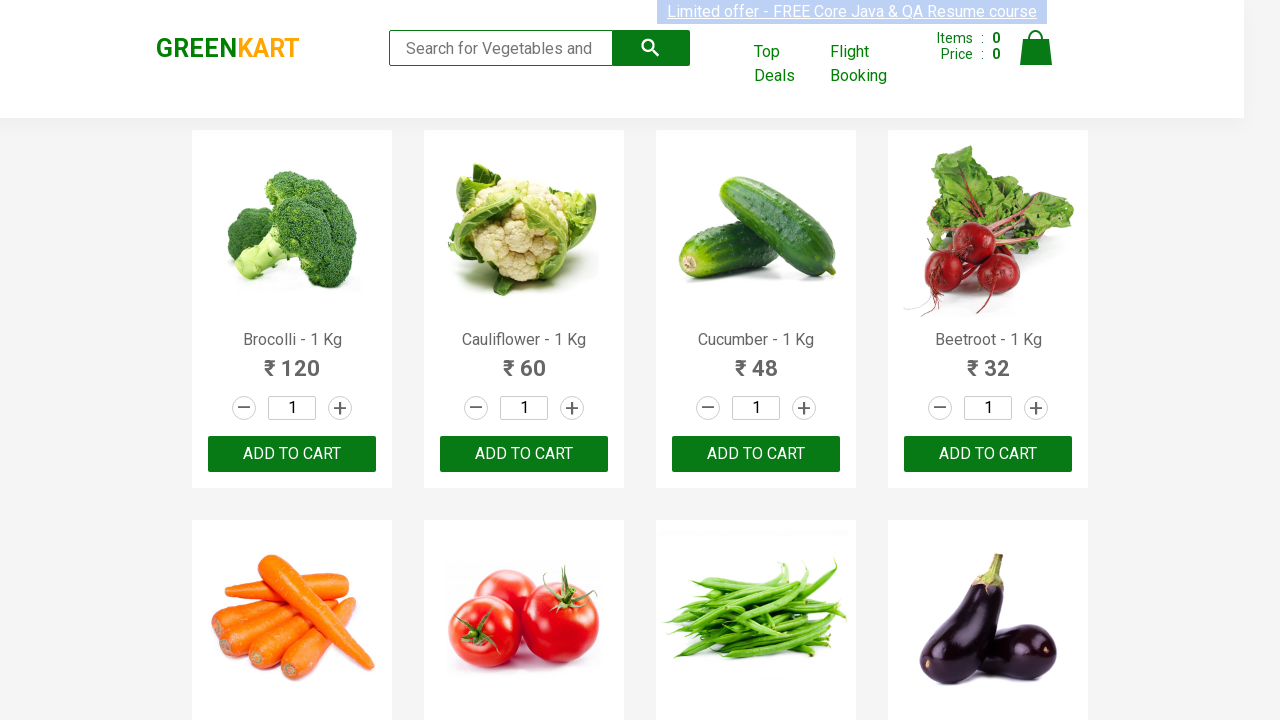

Filled search field with 'ca' to search for products on .search-keyword
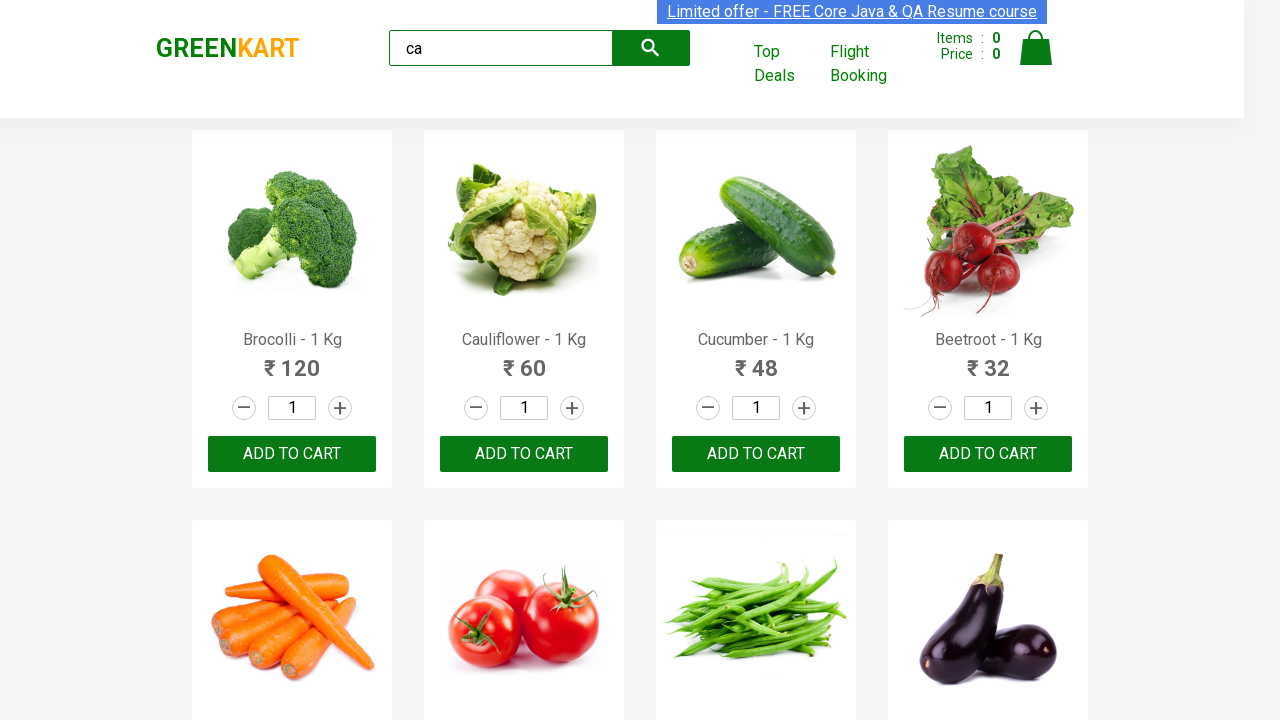

Waited 2 seconds for search results to load
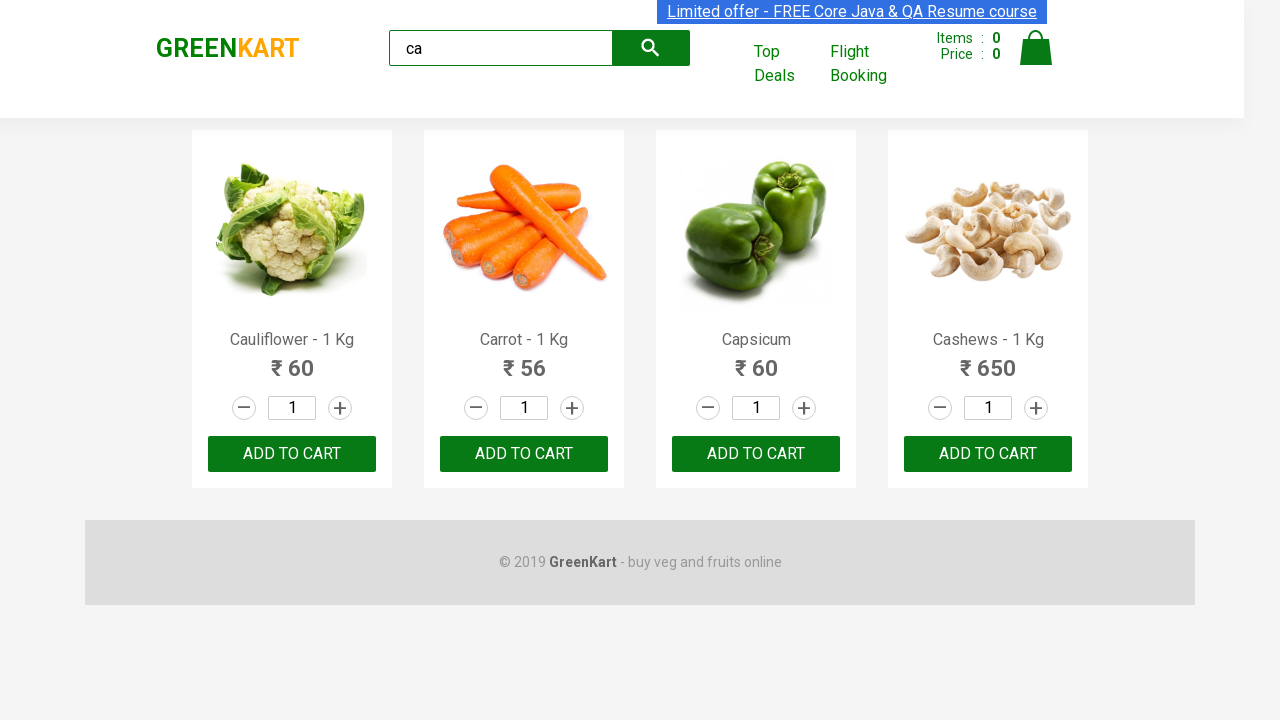

Verified that 4 visible products are displayed
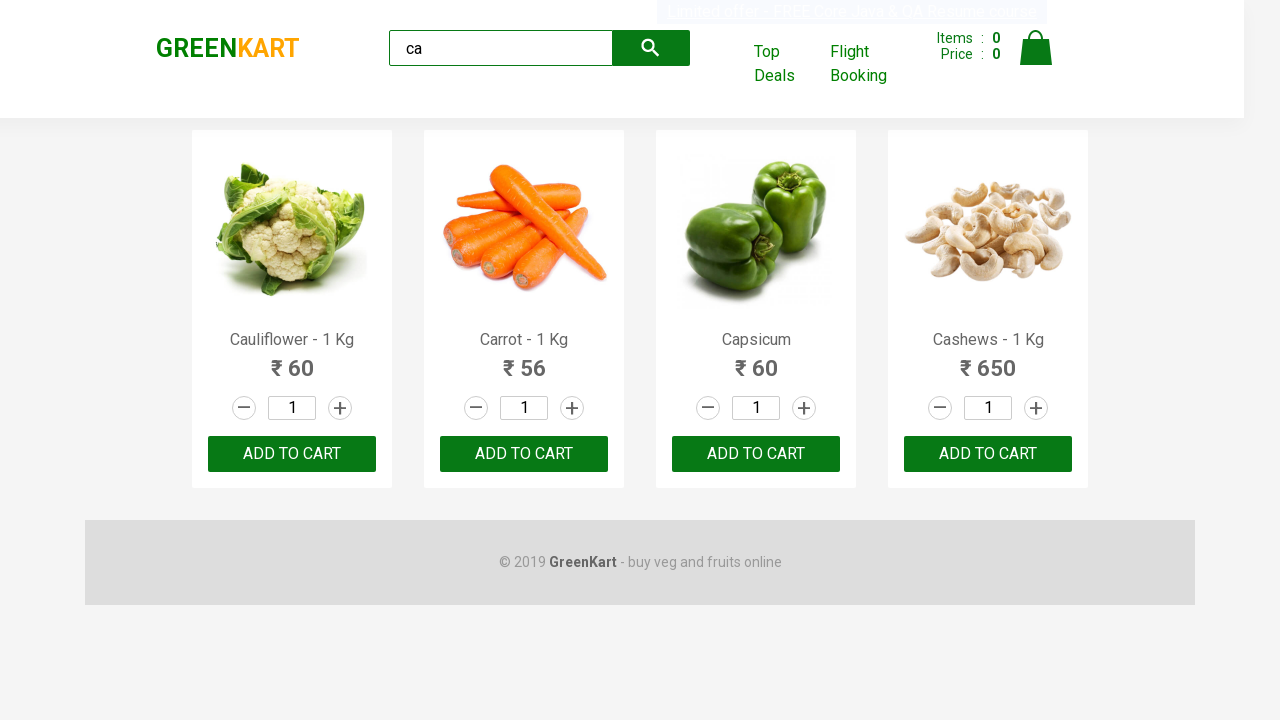

Clicked ADD TO CART button on the second product (index 1) at (524, 454) on .products .product >> nth=1 >> text=ADD TO CART
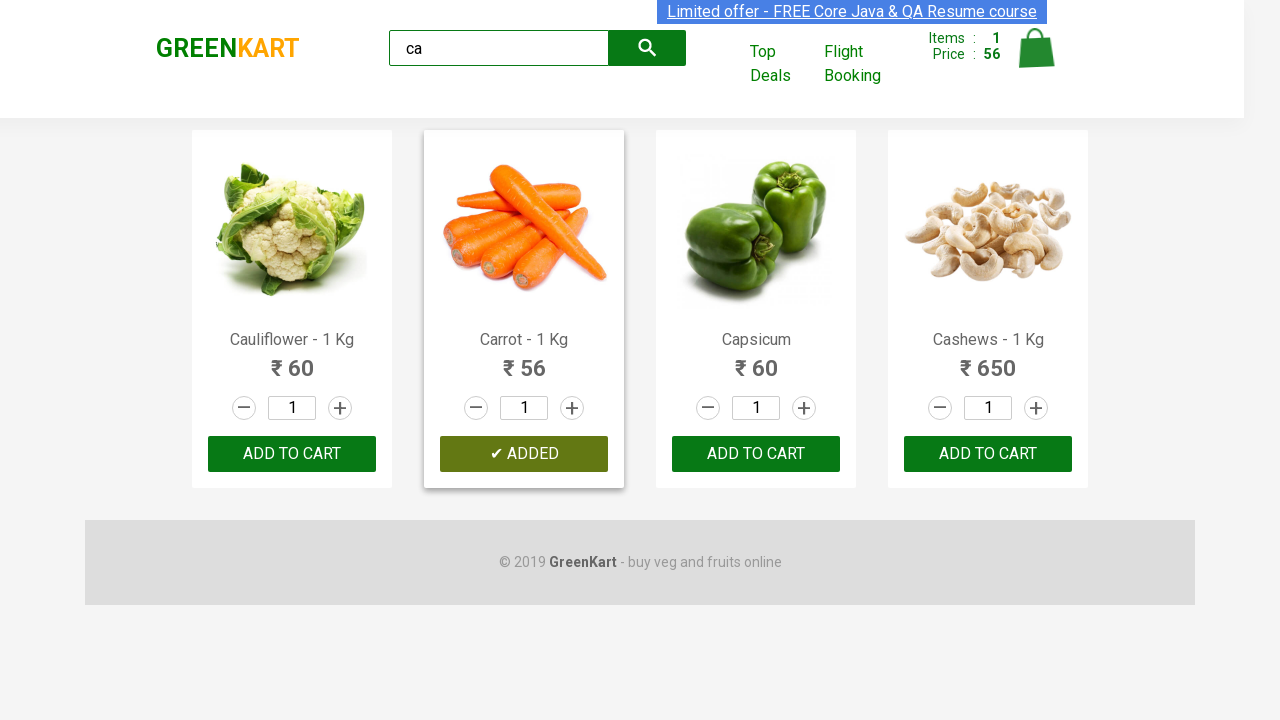

Found and clicked ADD TO CART button for Cashews product at (988, 454) on .products .product >> nth=3 >> button
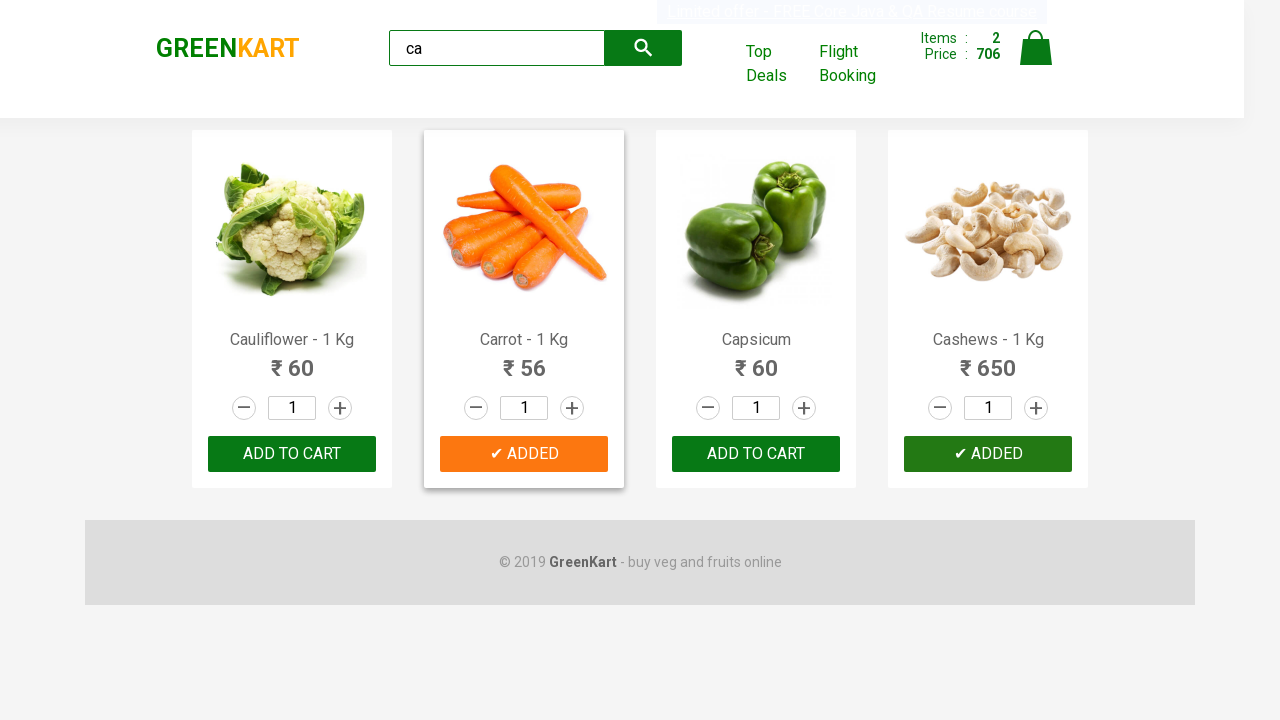

Verified that brand logo text is 'GREENKART'
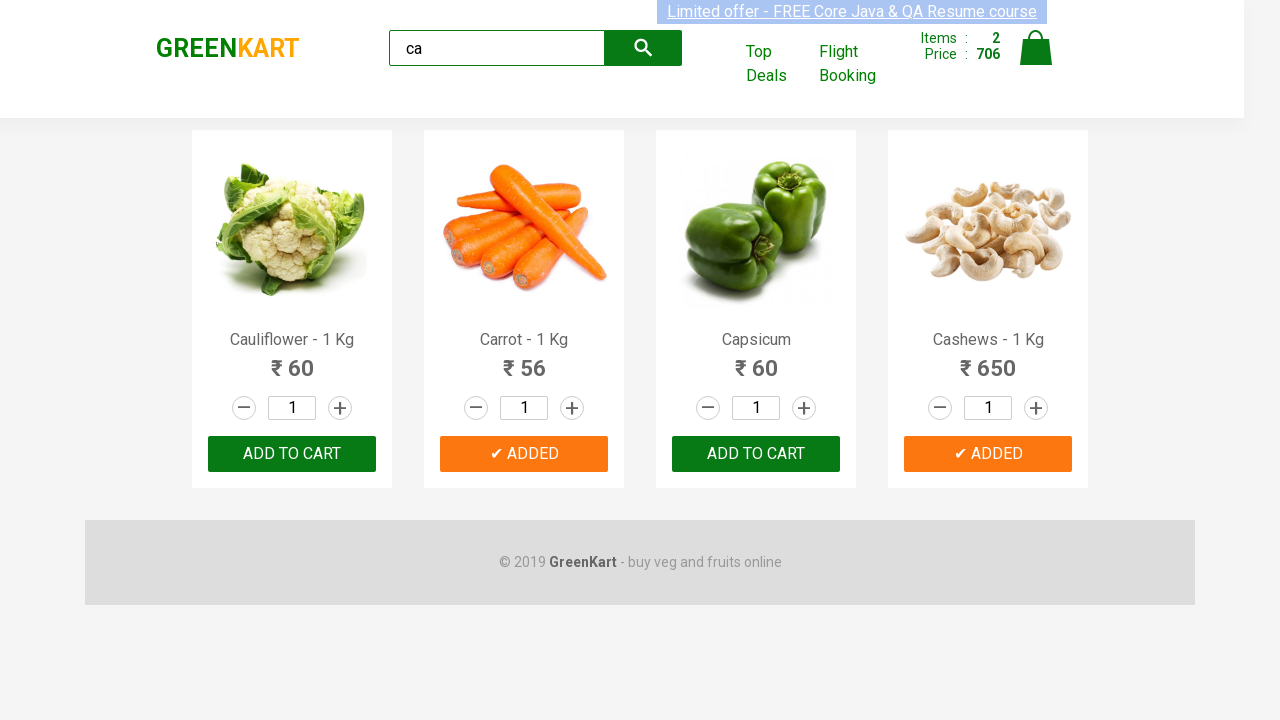

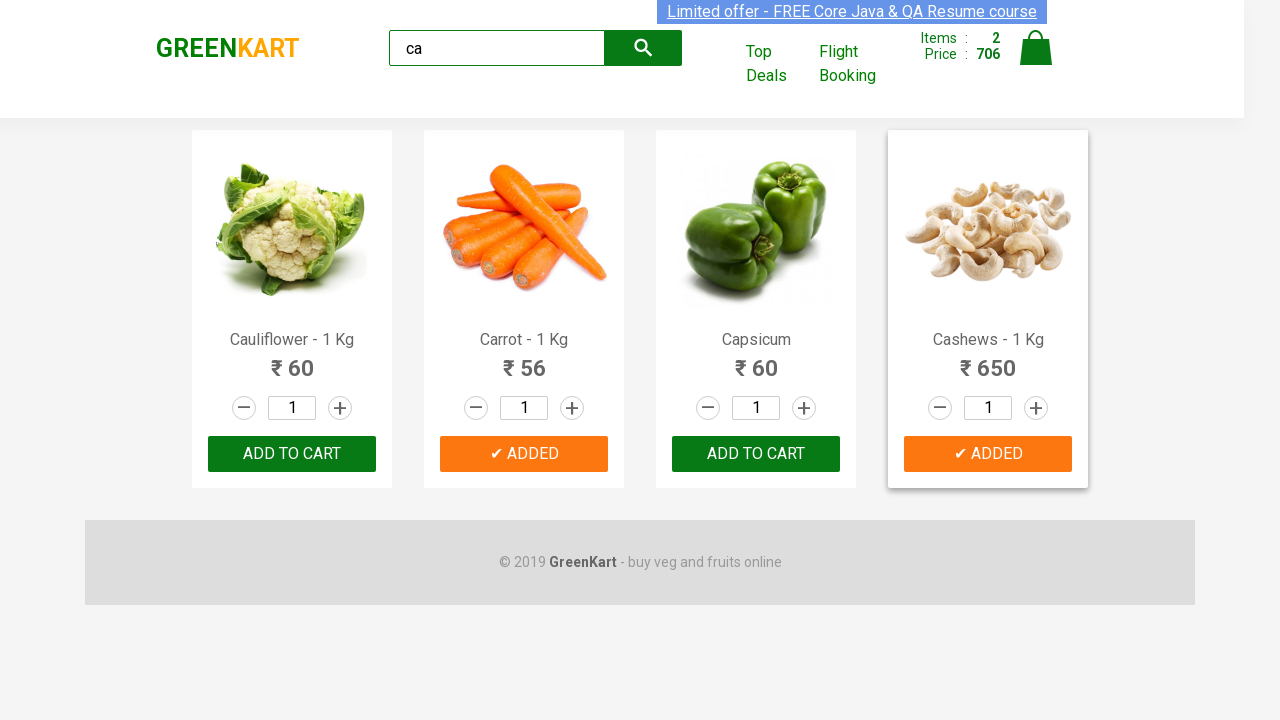